Tests hover functionality by moving the mouse over an avatar image and verifying that the hidden caption/user information becomes visible.

Starting URL: http://the-internet.herokuapp.com/hovers

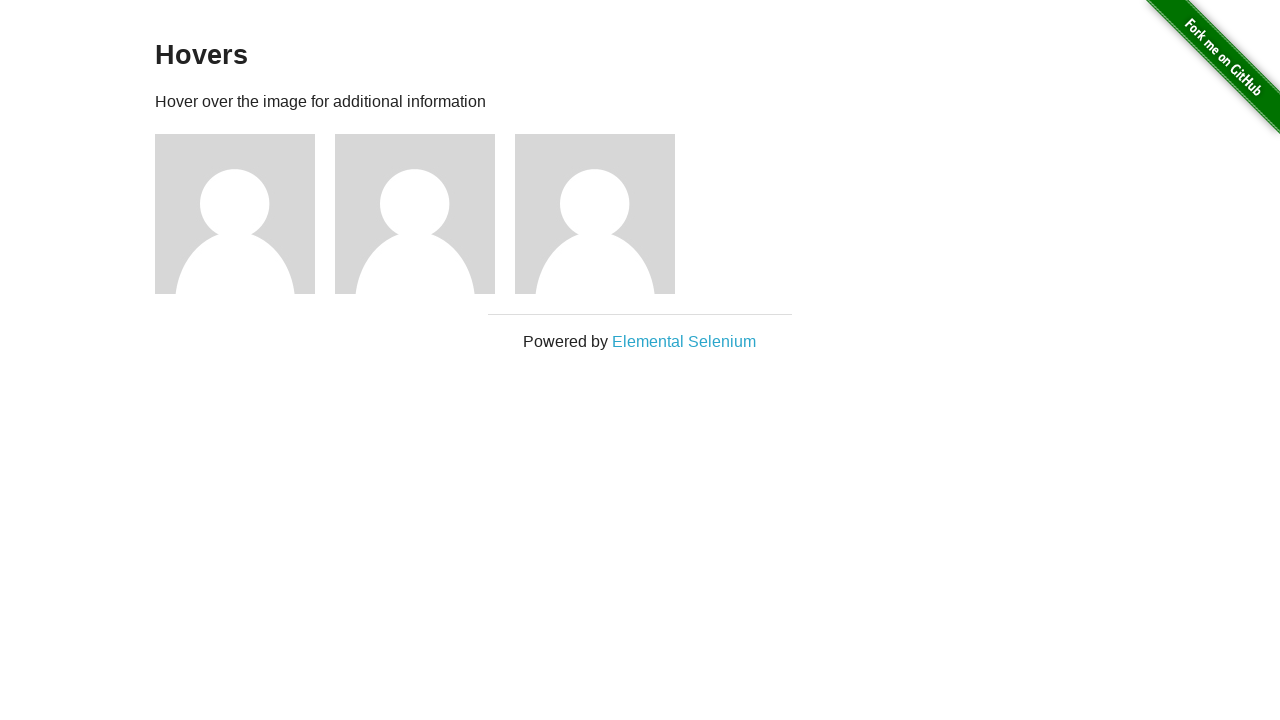

Located the first avatar figure element
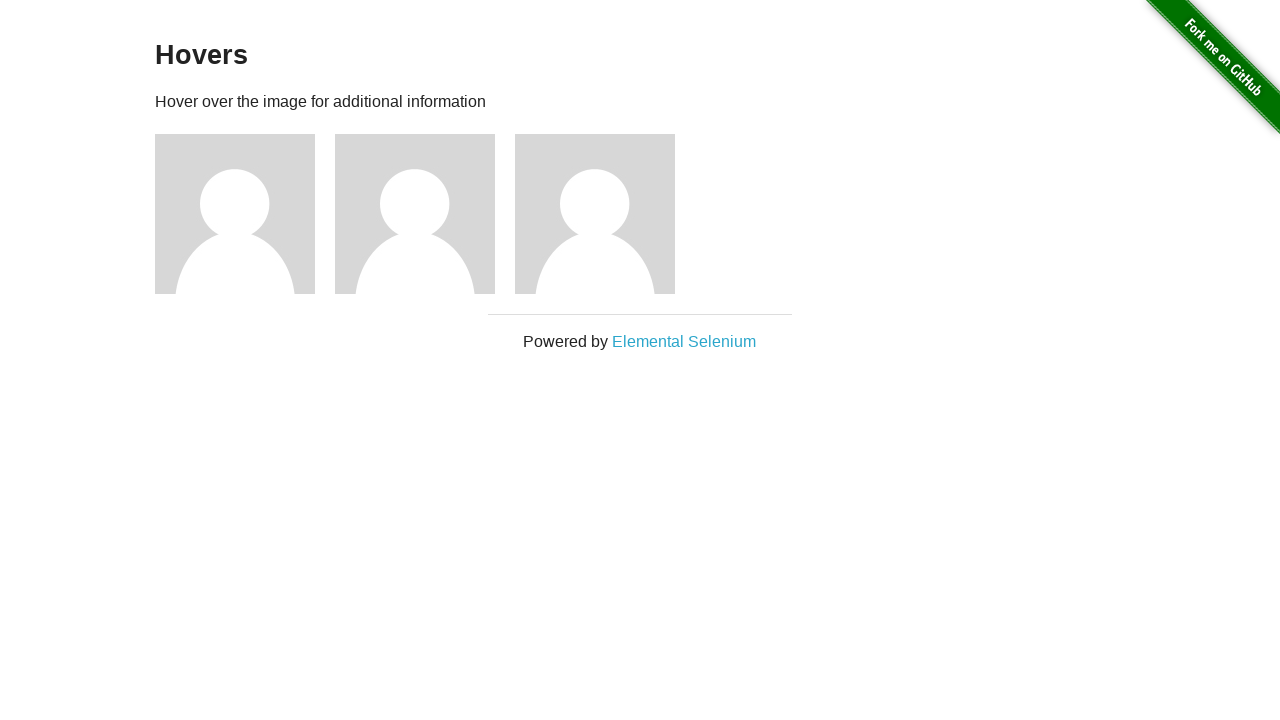

Hovered over the avatar image to trigger caption display at (245, 214) on .figure >> nth=0
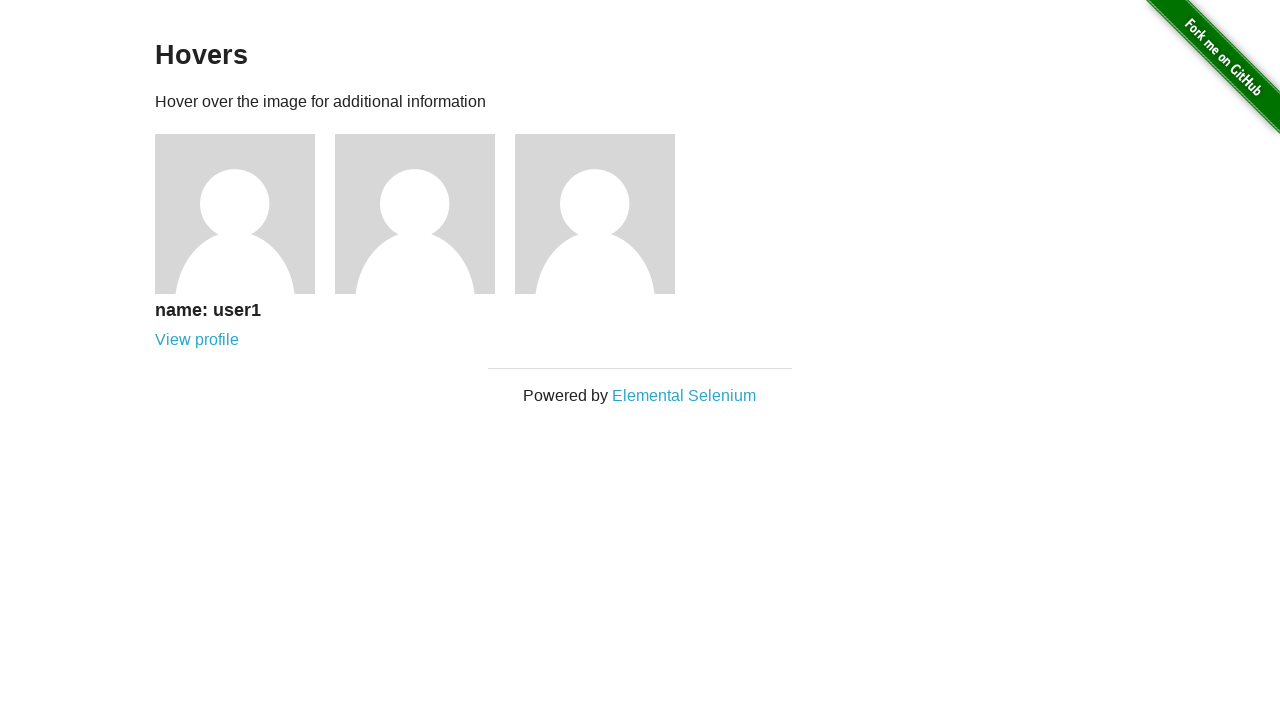

Located the avatar caption element
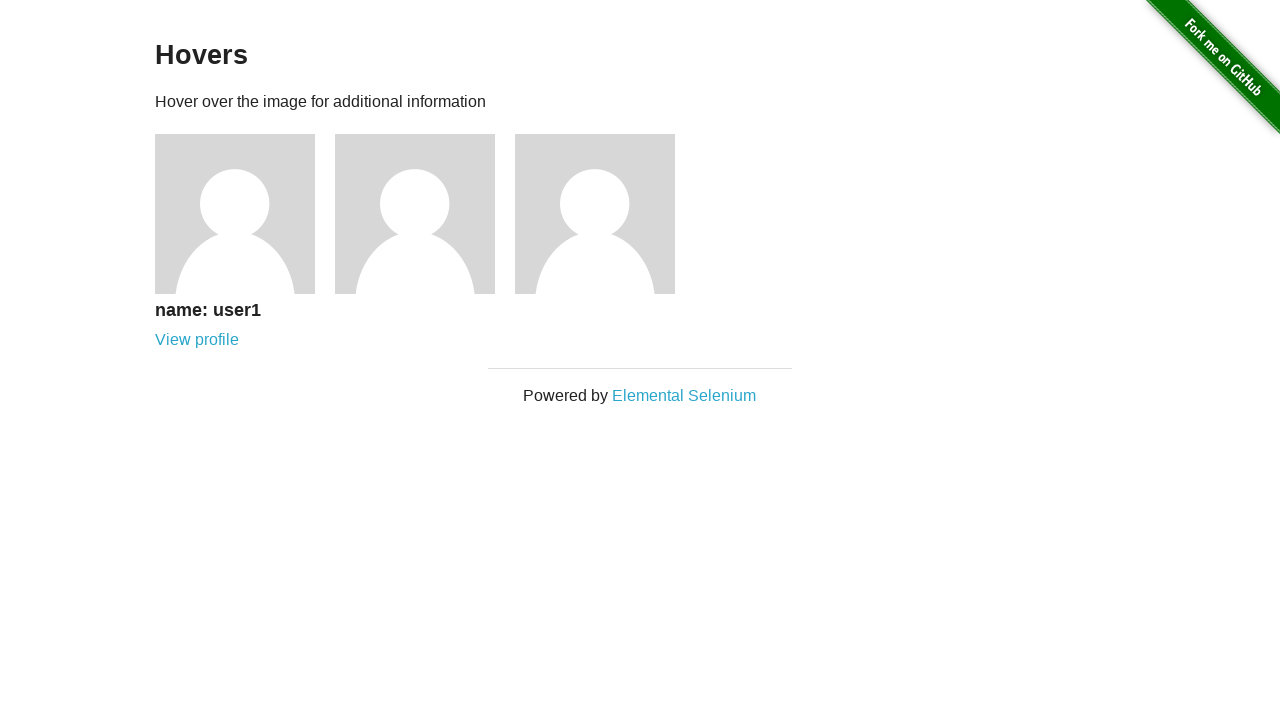

Waited for the caption to become visible
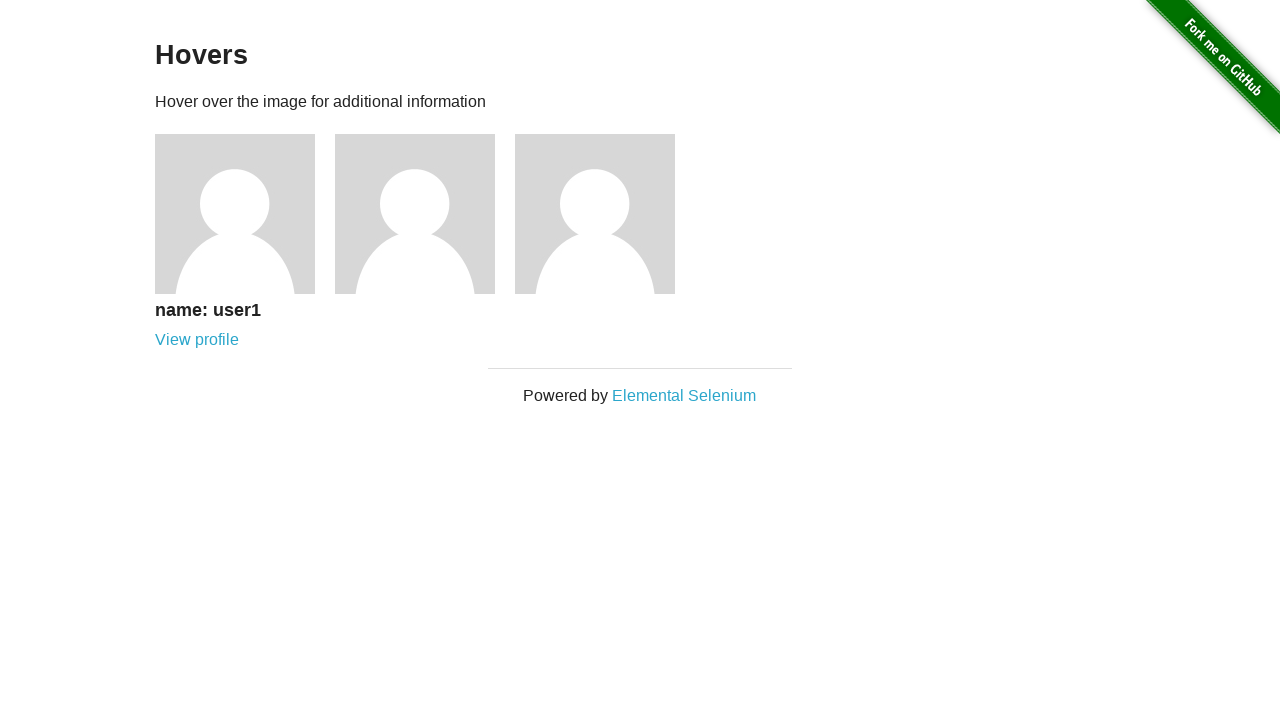

Verified that the caption is visible after hovering
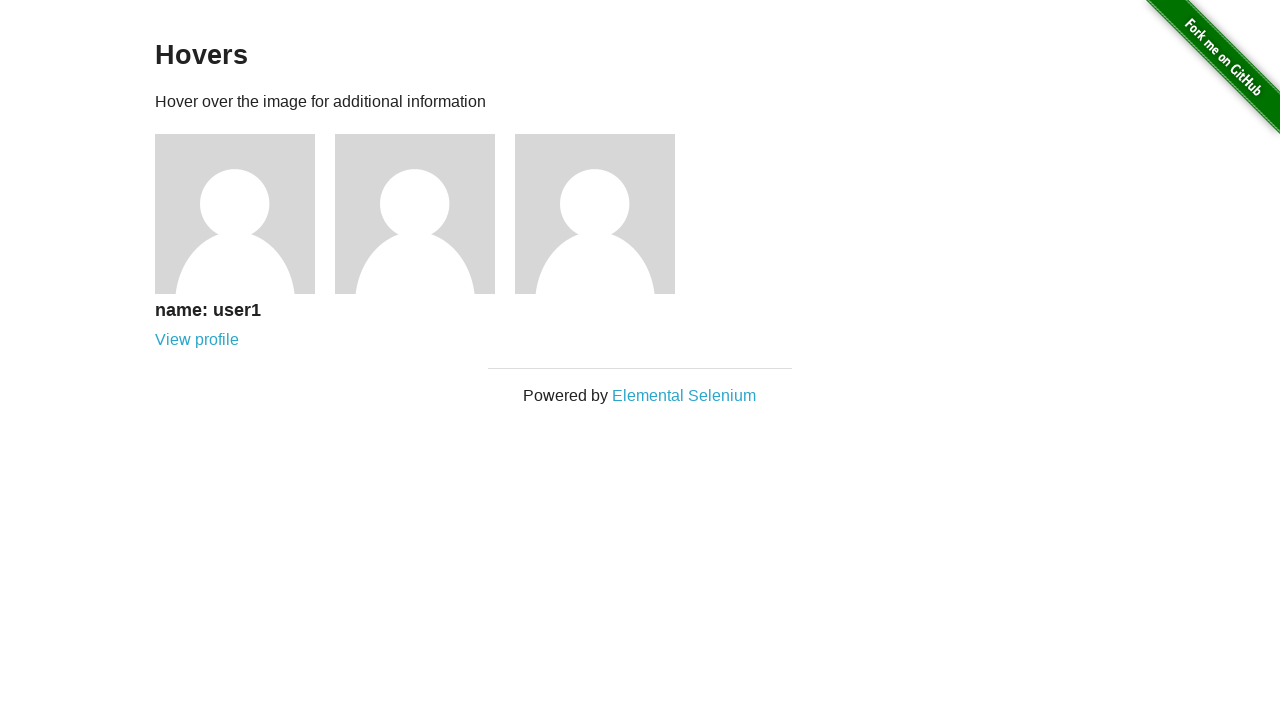

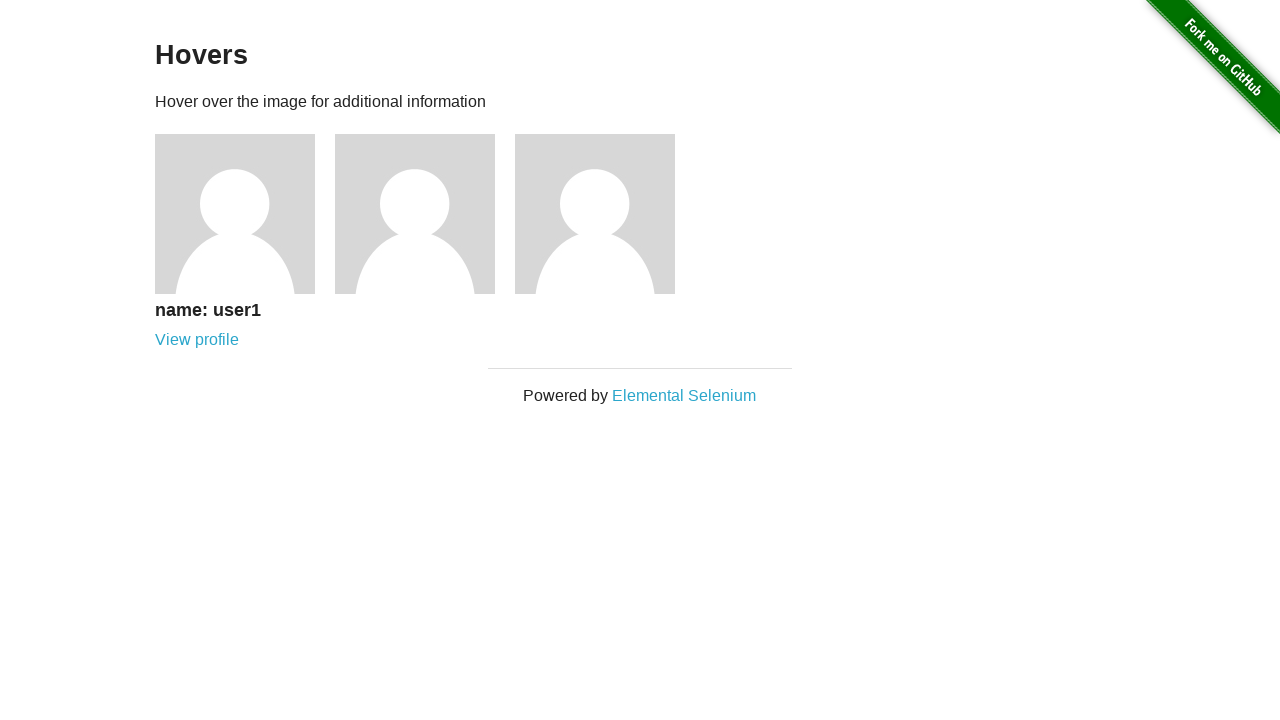